Tests navigation on the National Library Board Singapore website by clicking the NLB Membership link and verifying the page transition

Starting URL: https://www.nlb.gov.sg/main/home

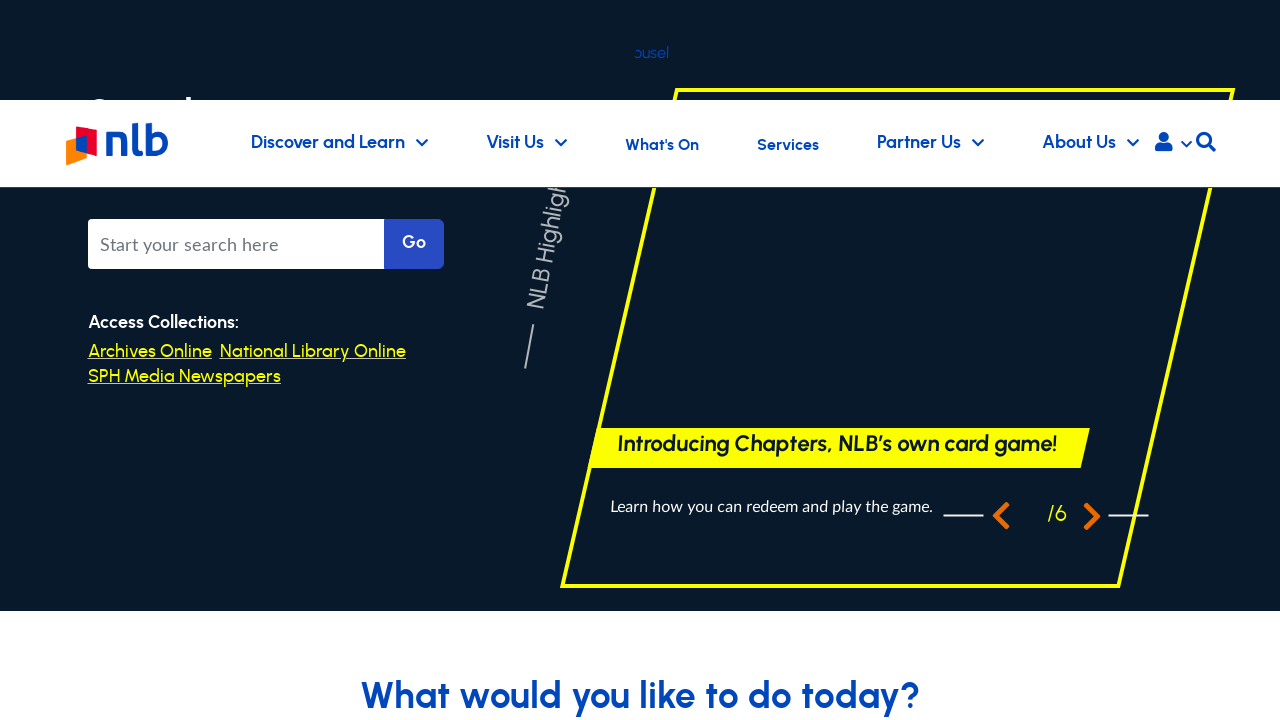

Clicked NLB Membership link at (654, 360) on a[href='/main/services/library-membership']
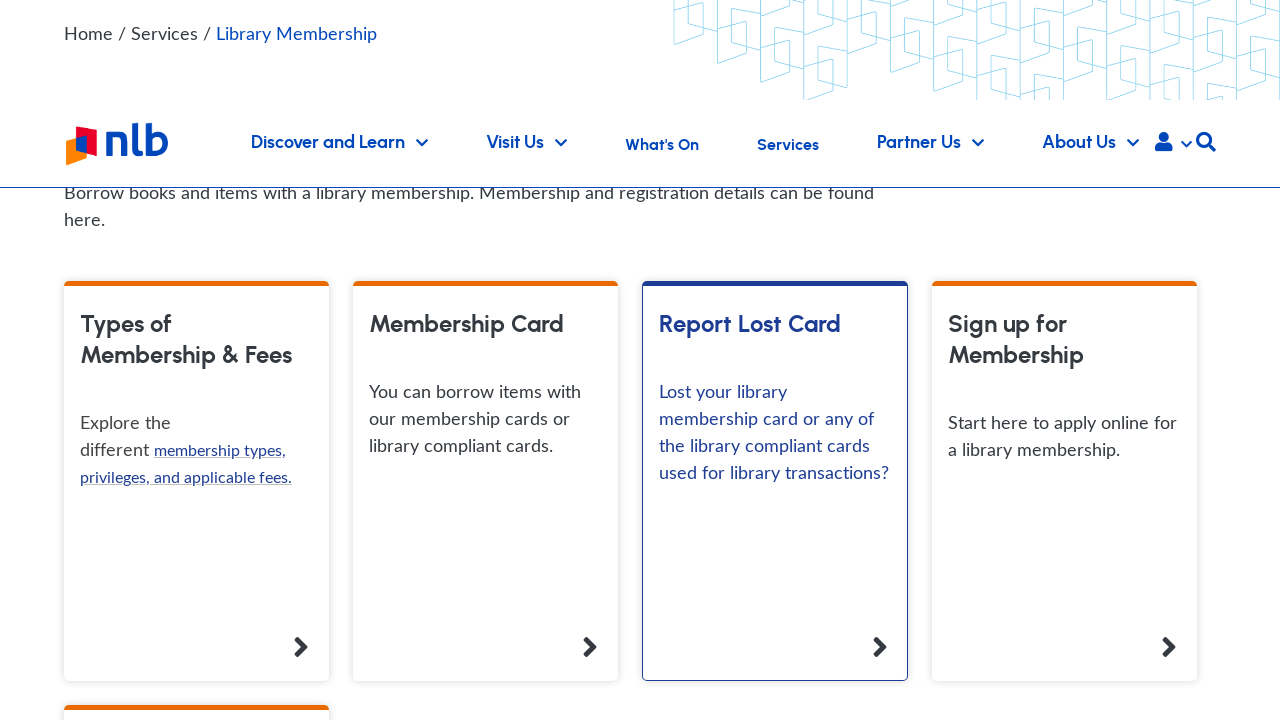

Navigation to NLB Membership page completed
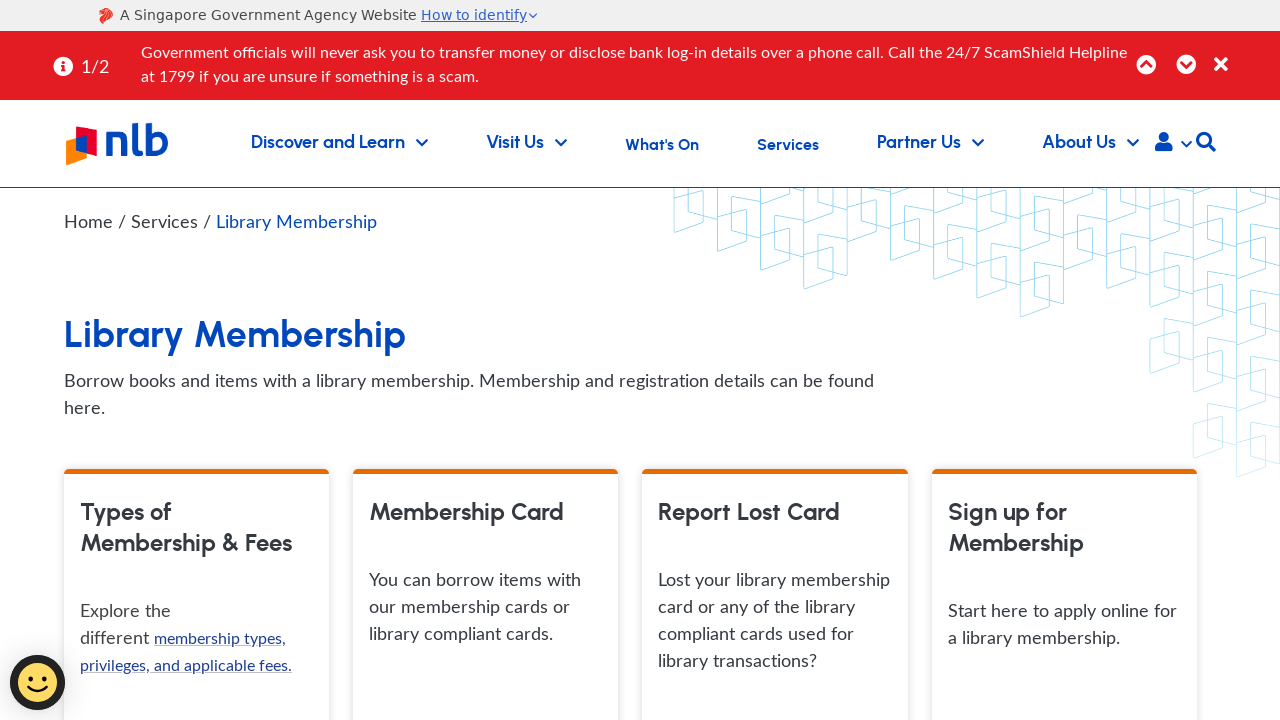

Page header (h1) is now visible, confirming page load
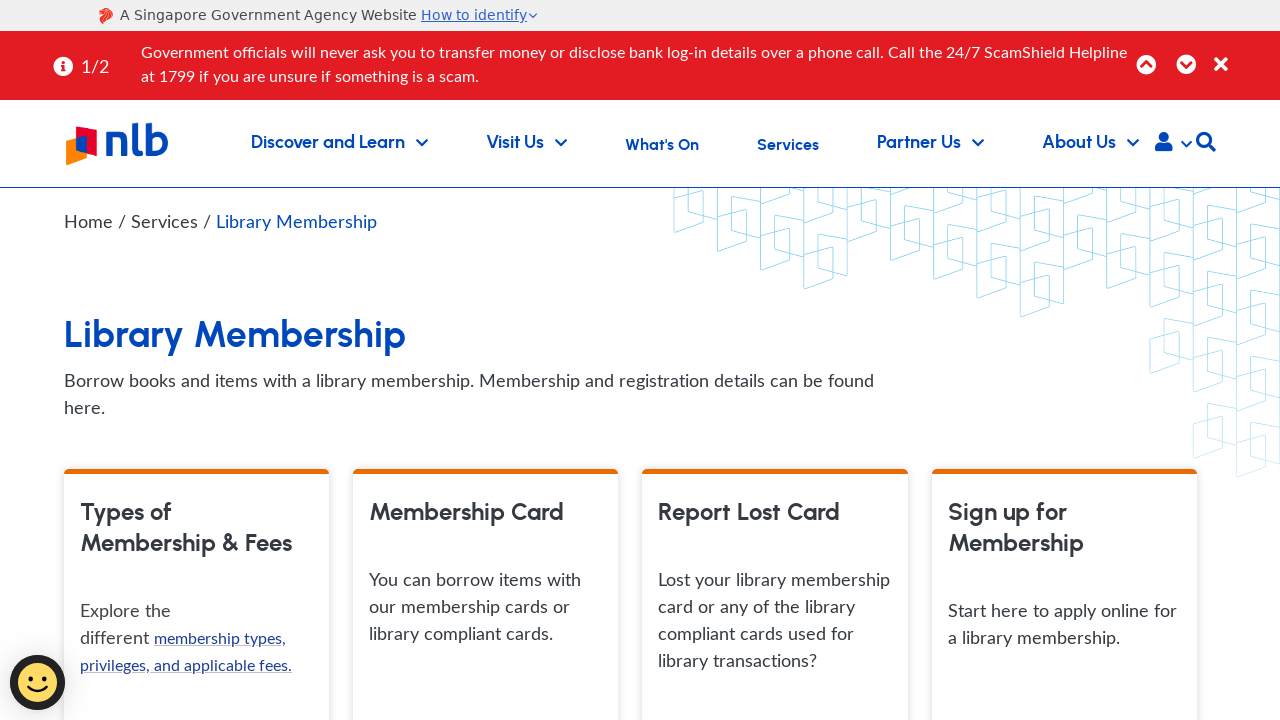

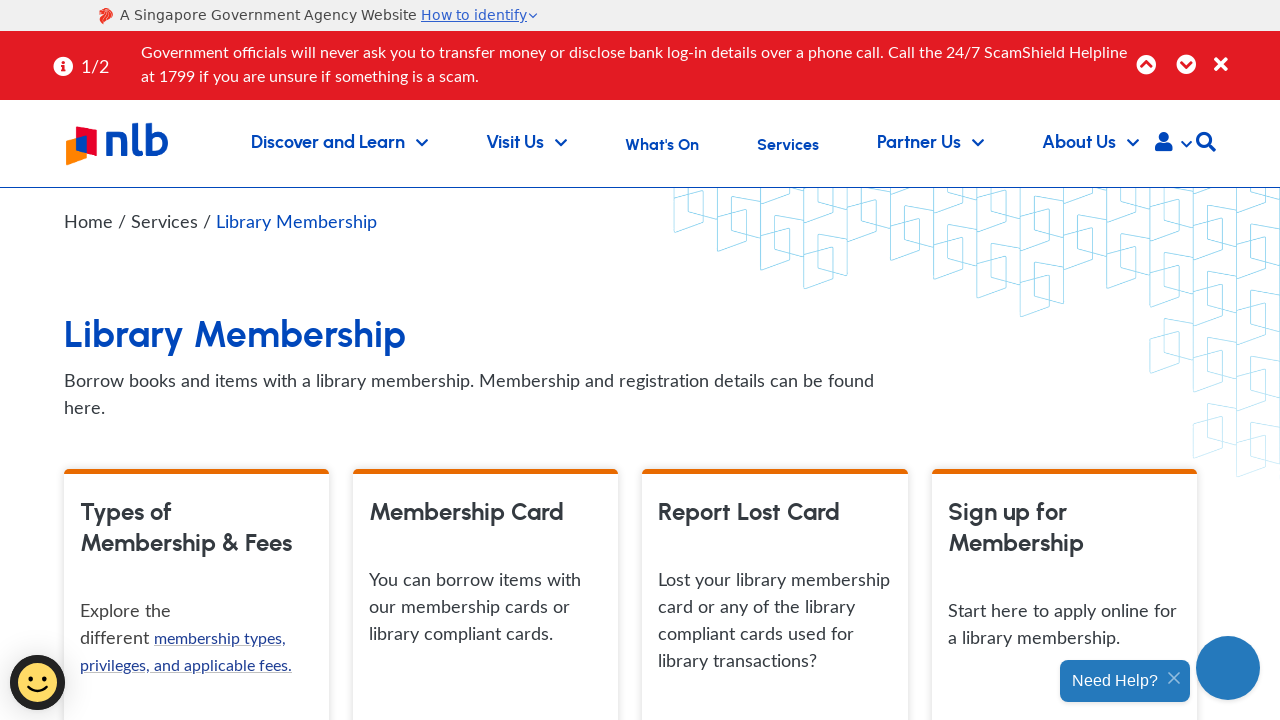